Navigates to DemoQA text-box page and locates the Current Address label using contains() XPath function

Starting URL: https://demoqa.com/text-box

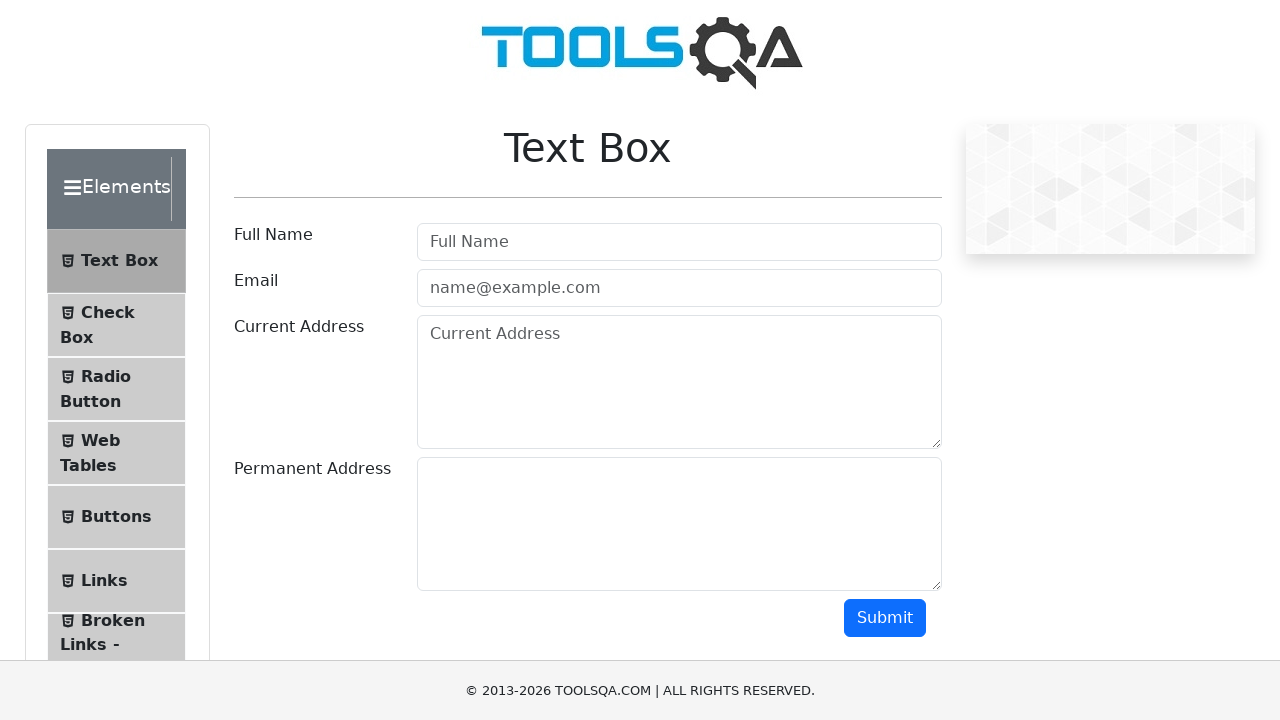

Navigated to DemoQA text-box page
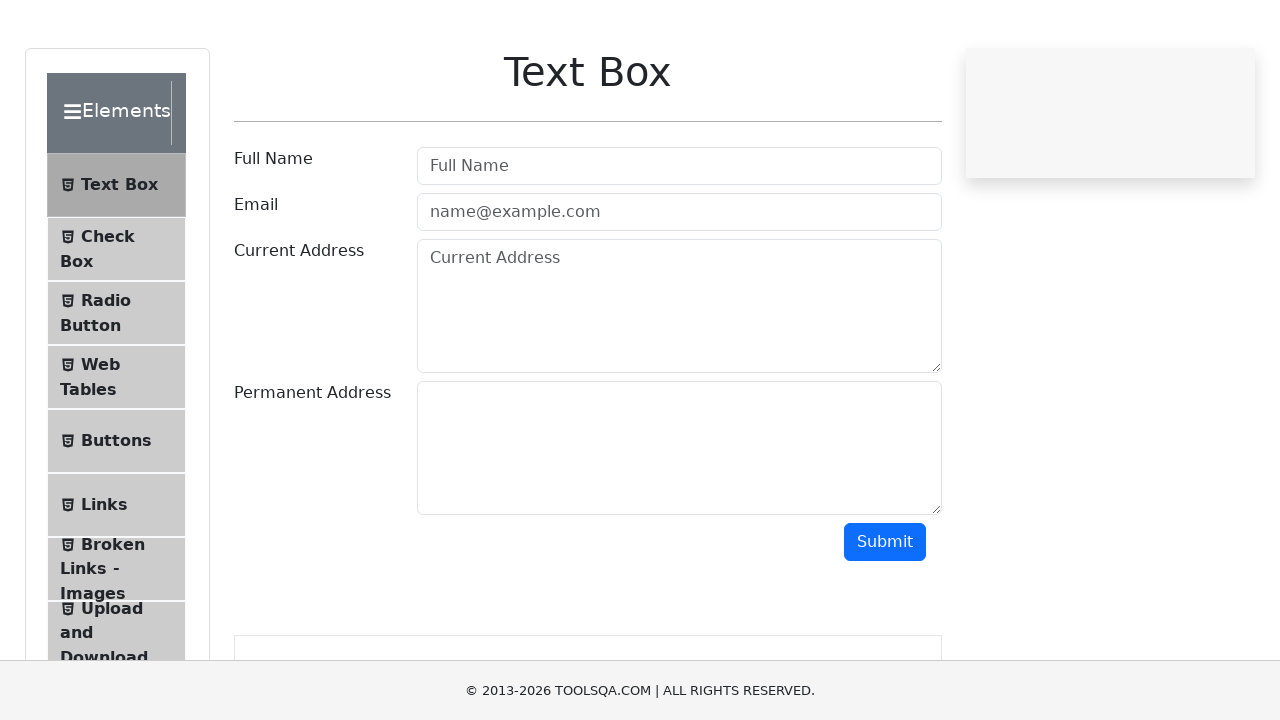

Located Current Address label using contains() XPath function
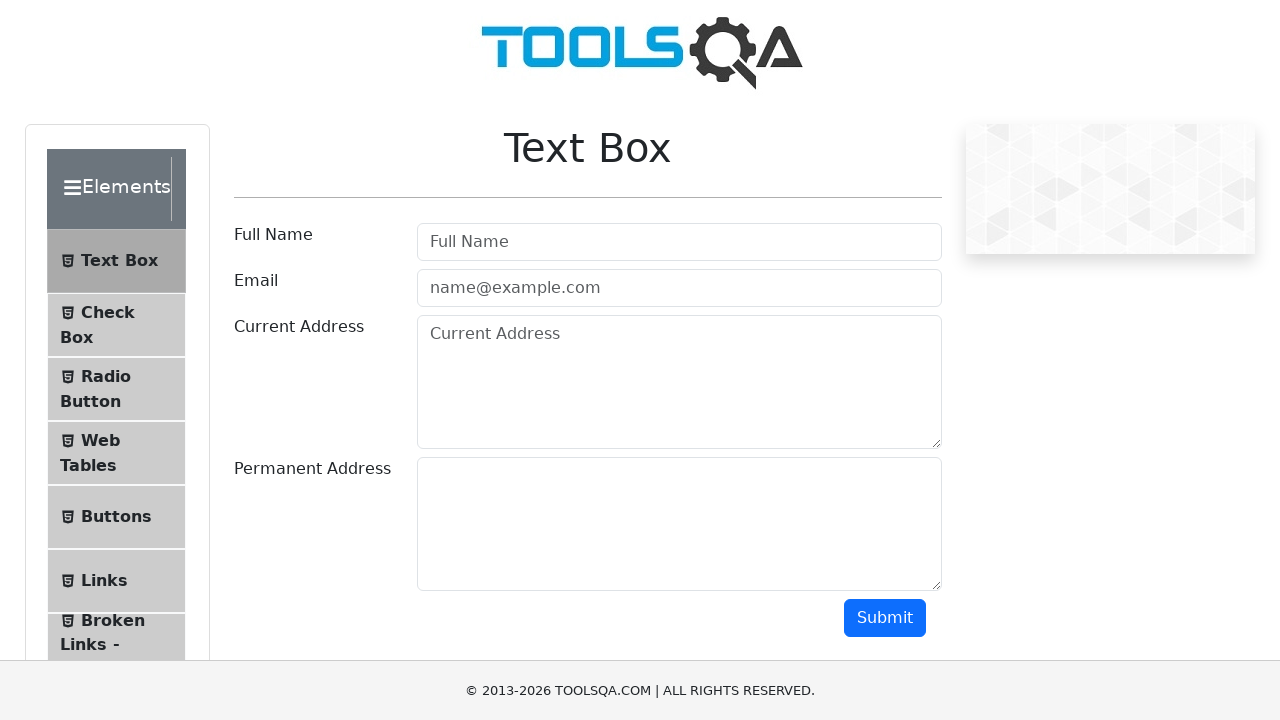

Current Address element is now visible and ready
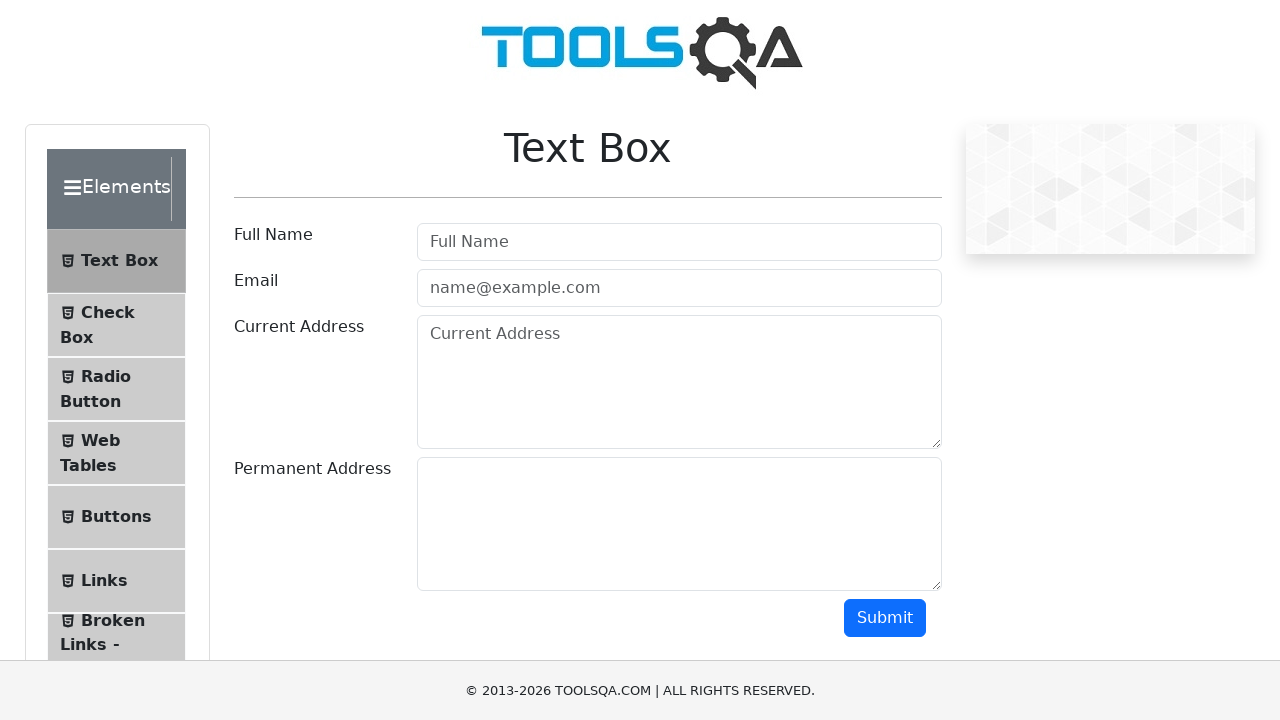

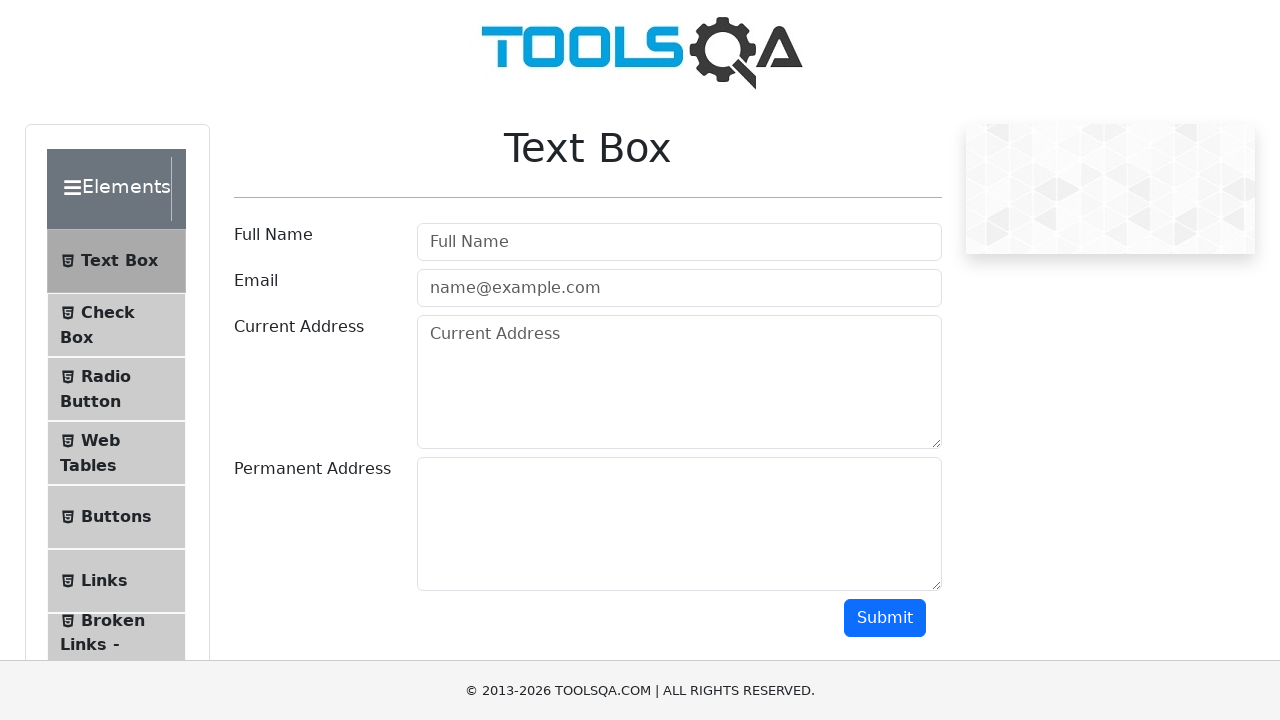